Tests resizable element functionality by dragging the resize handle to expand the element dimensions.

Starting URL: https://demoqa.com/resizable

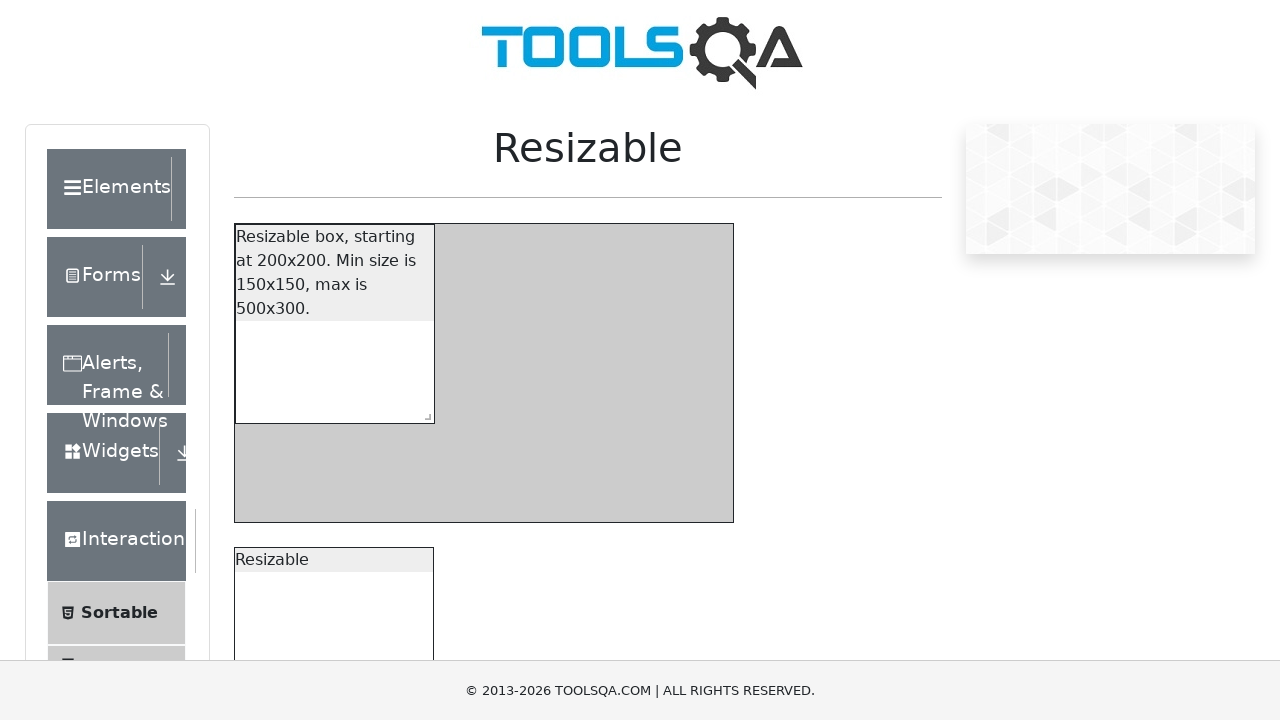

Waited for resize handle element to load
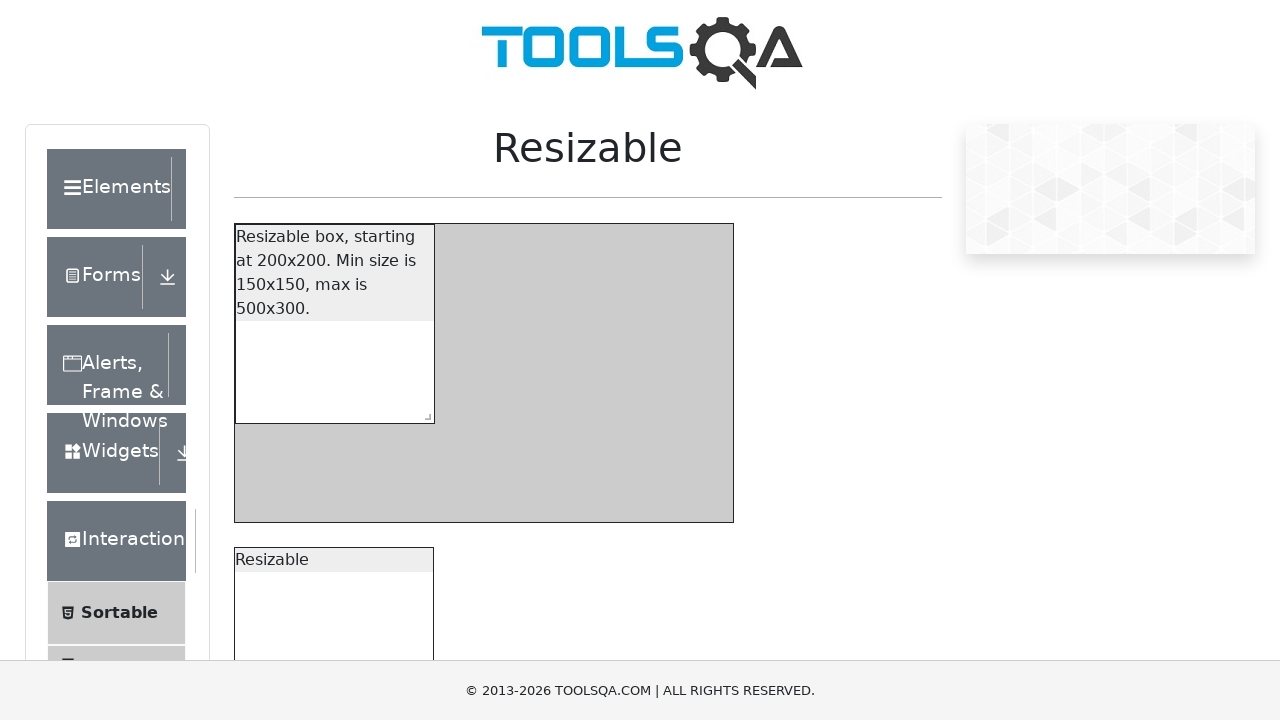

Located the first resizable element's southeast resize handle
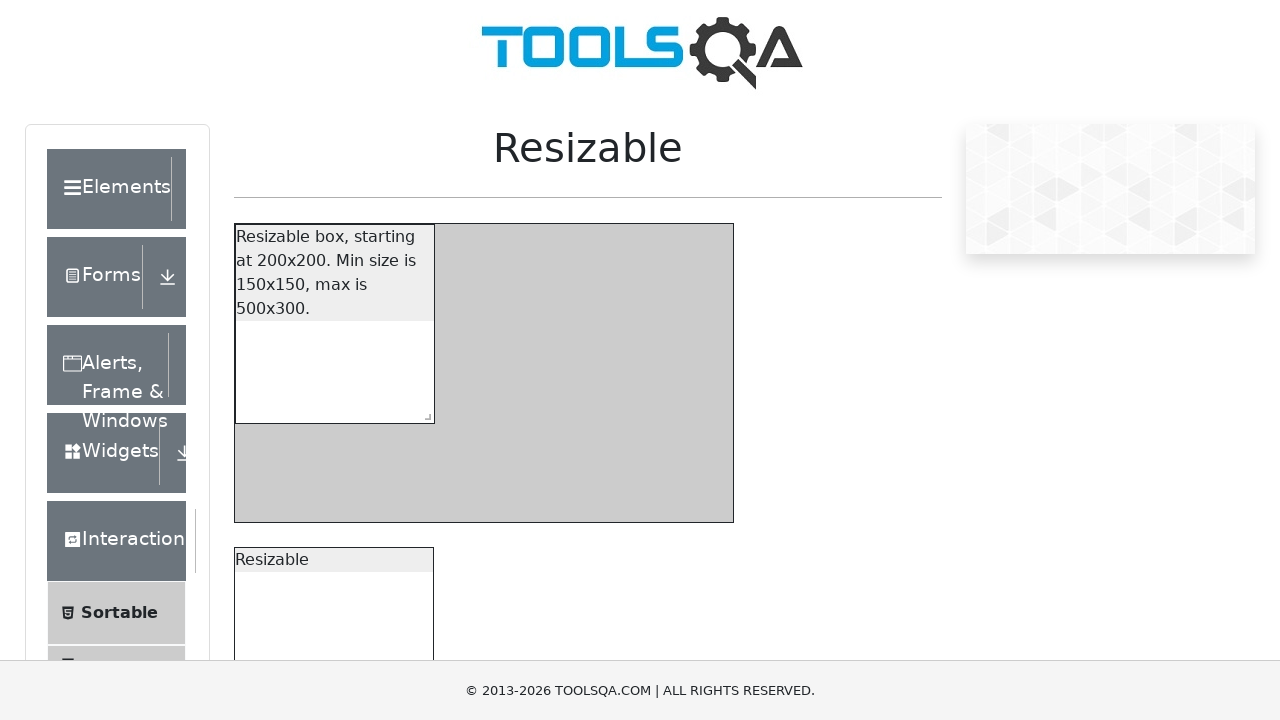

Retrieved bounding box coordinates of the resize handle
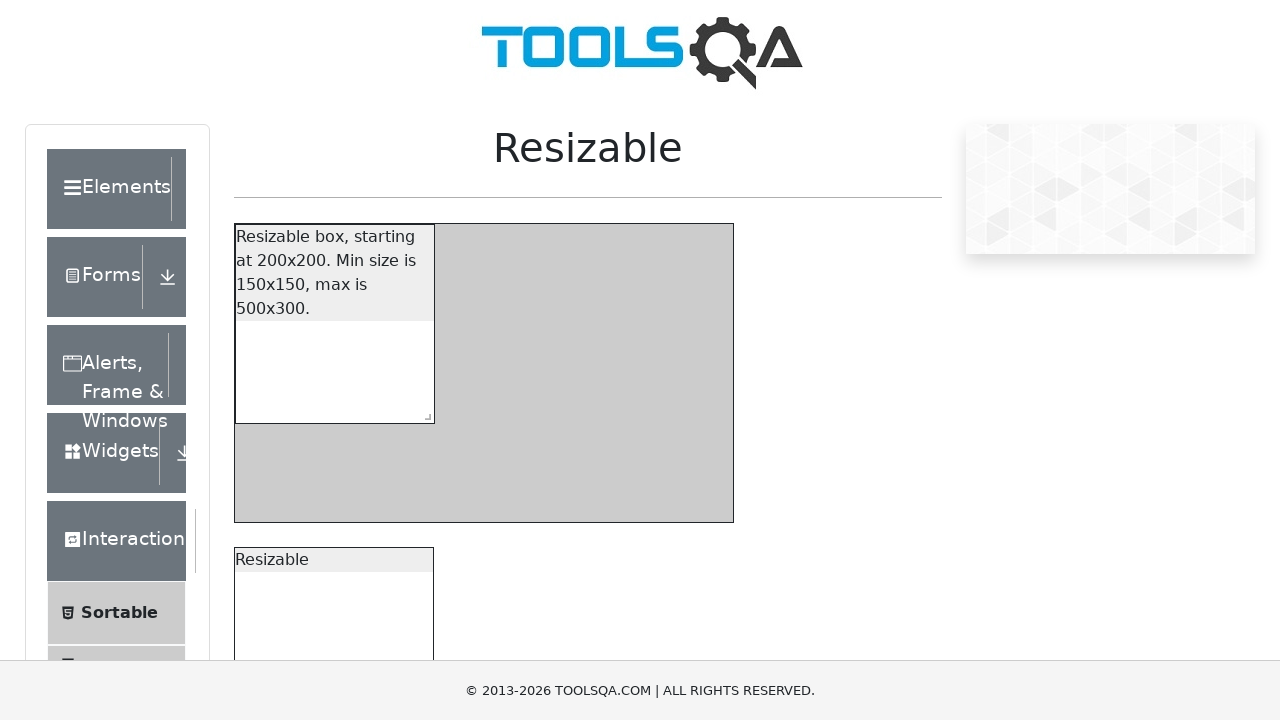

Moved mouse to the center of the resize handle at (424, 413)
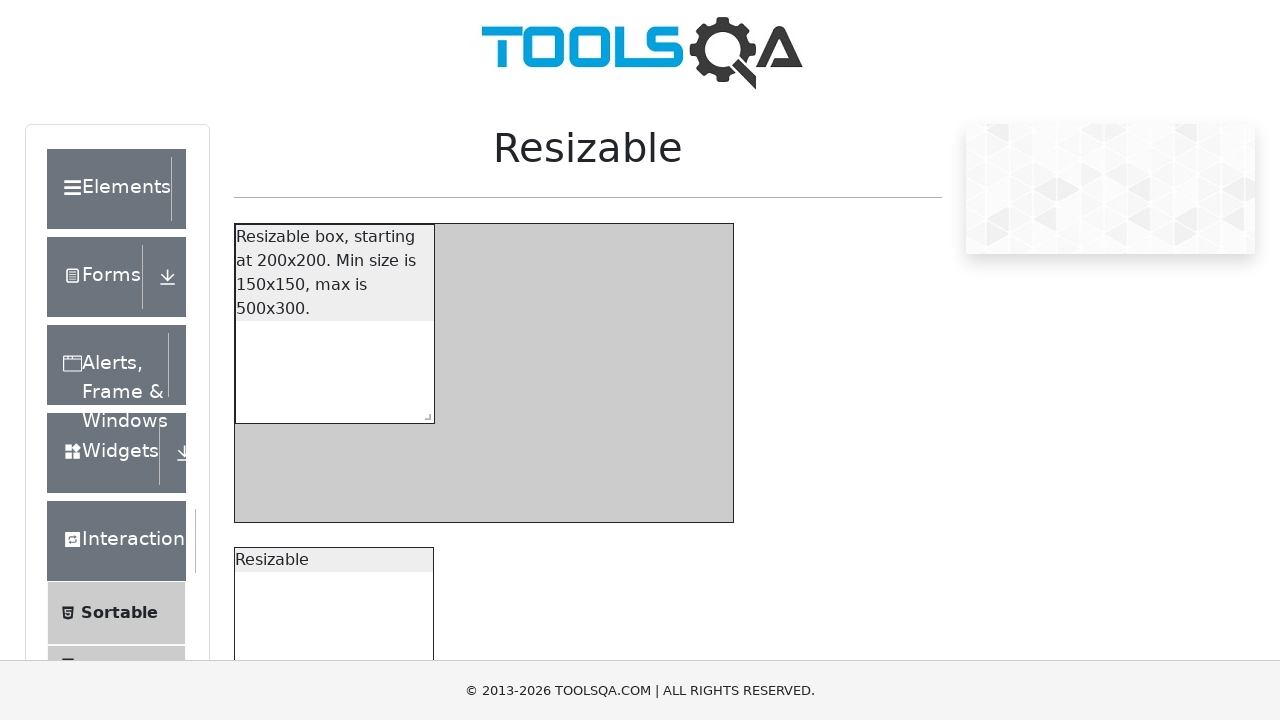

Pressed down mouse button on the resize handle at (424, 413)
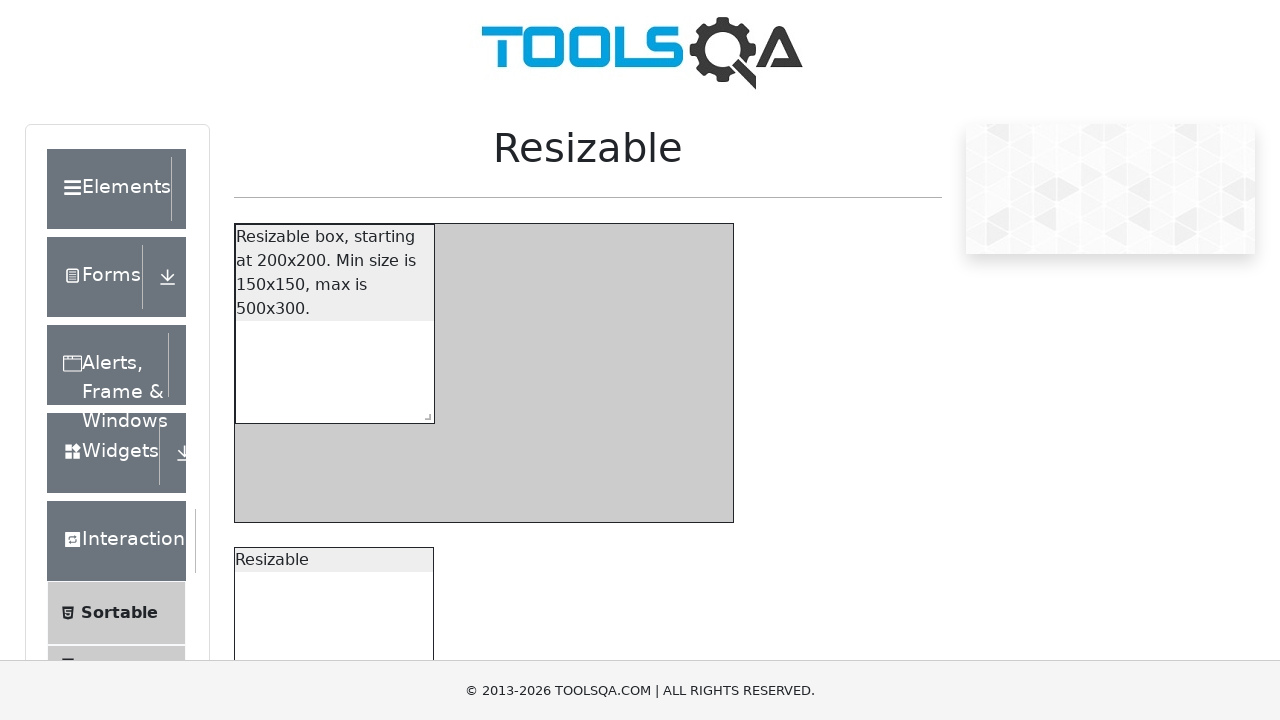

Dragged resize handle to expand element (moved 300px right, 100px down) at (714, 503)
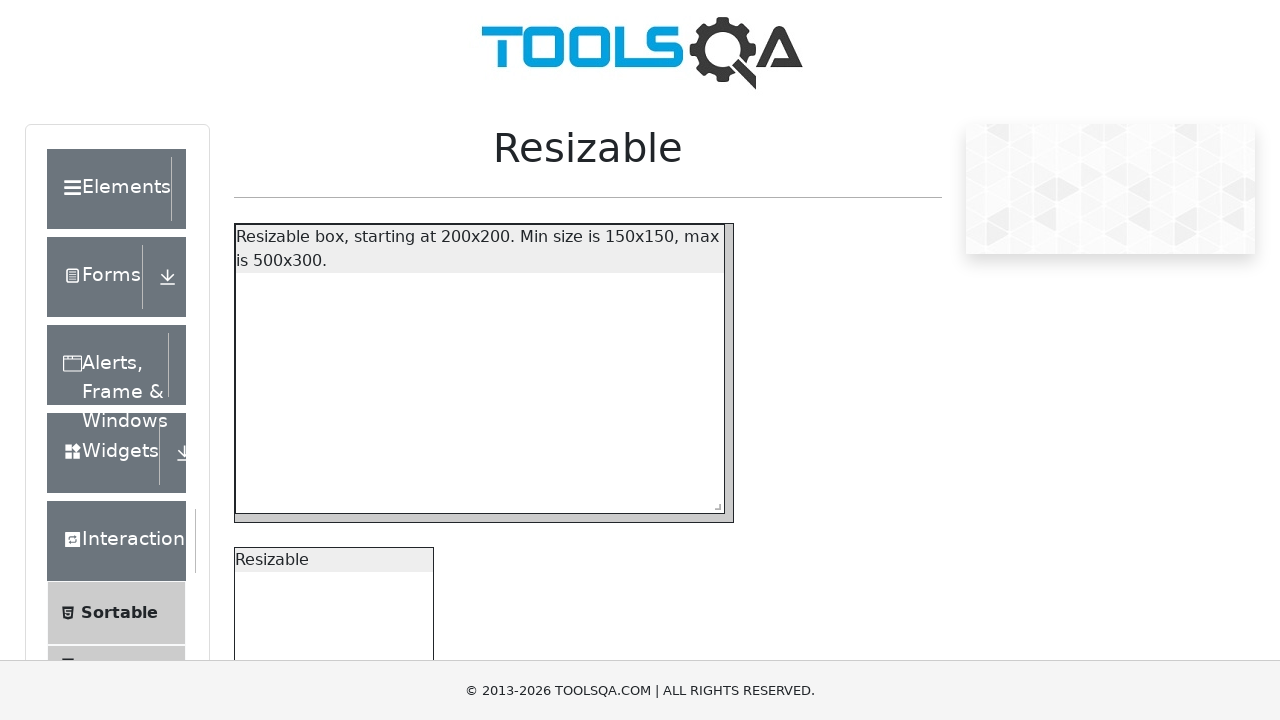

Released mouse button to complete the resize operation at (714, 503)
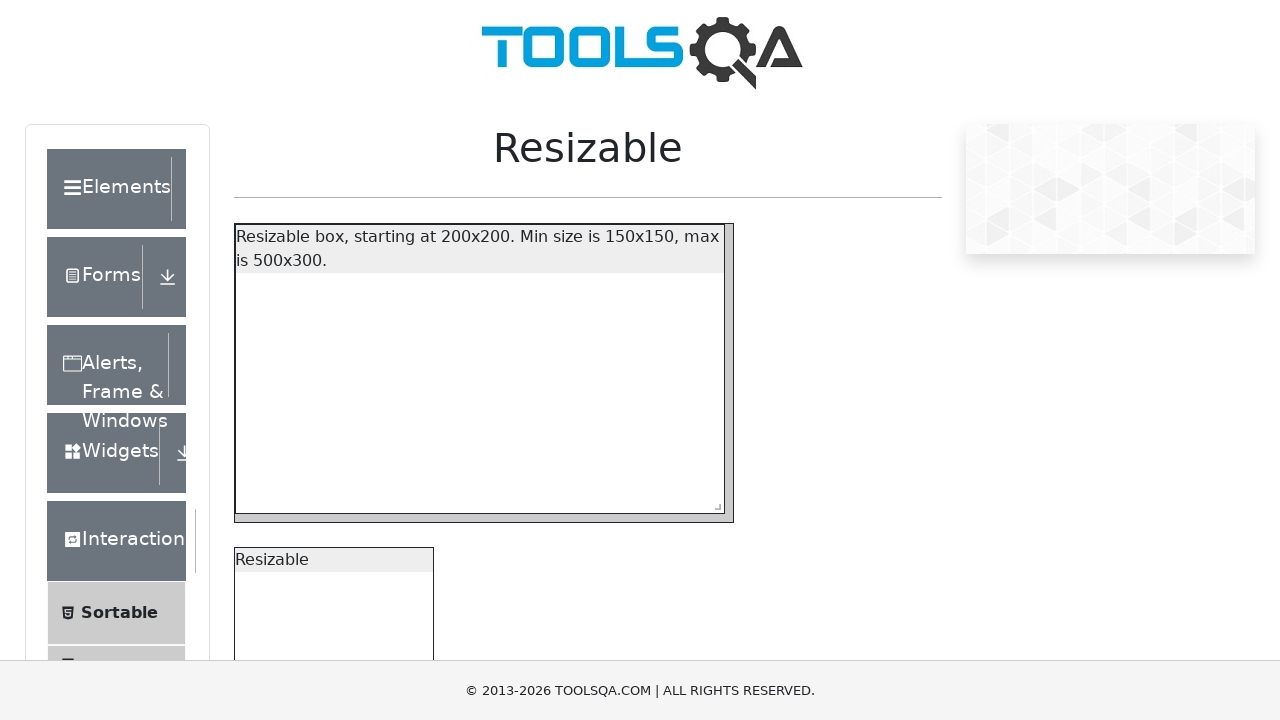

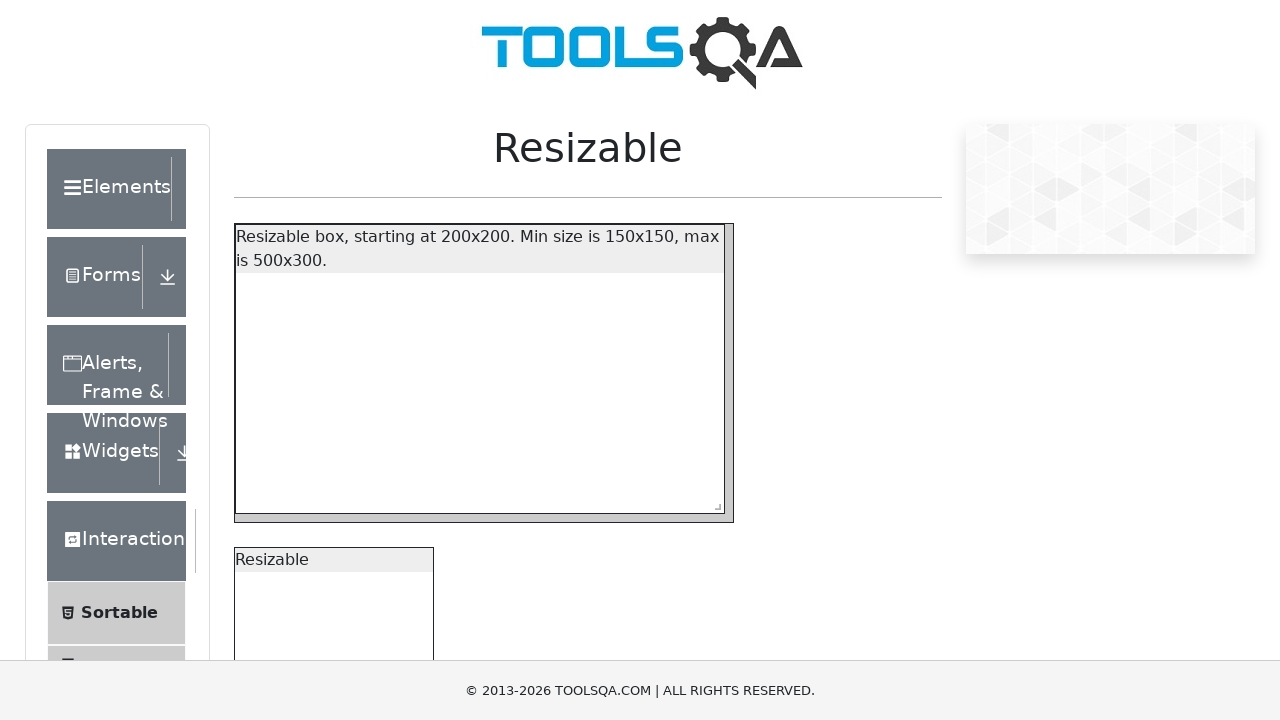